Tests radio button interaction by iterating through a group of radio buttons and selecting the one with value "Cheese"

Starting URL: https://echoecho.com/htmlforms10.htm

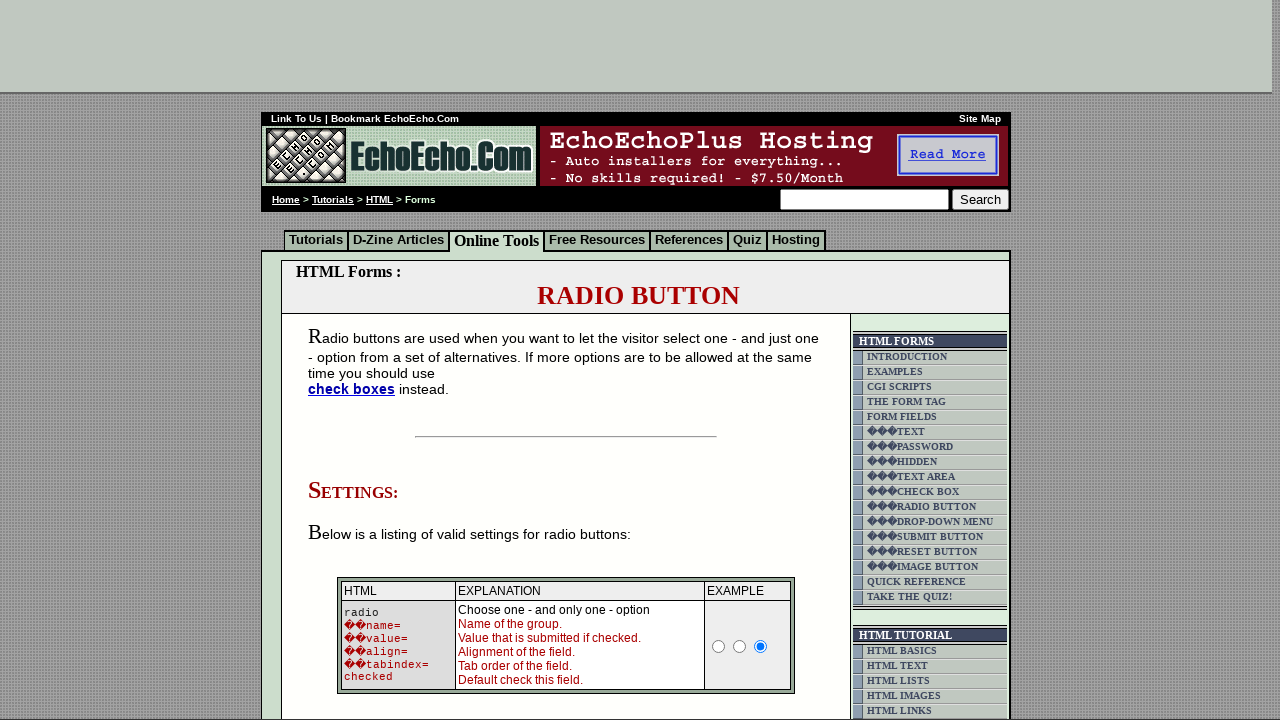

Clicked radio button with value 'Cheese' from group1 at (356, 360) on input[name='group1'][value='Cheese']
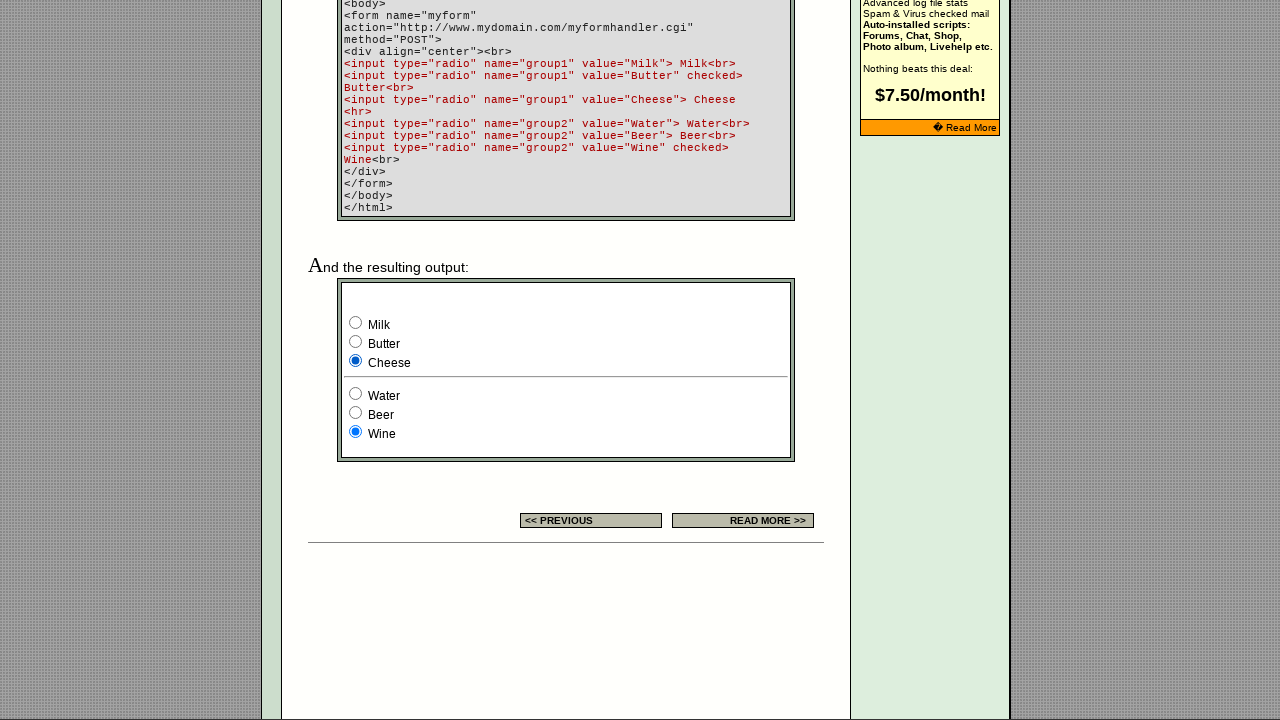

Waited 1 second to observe the radio button selection
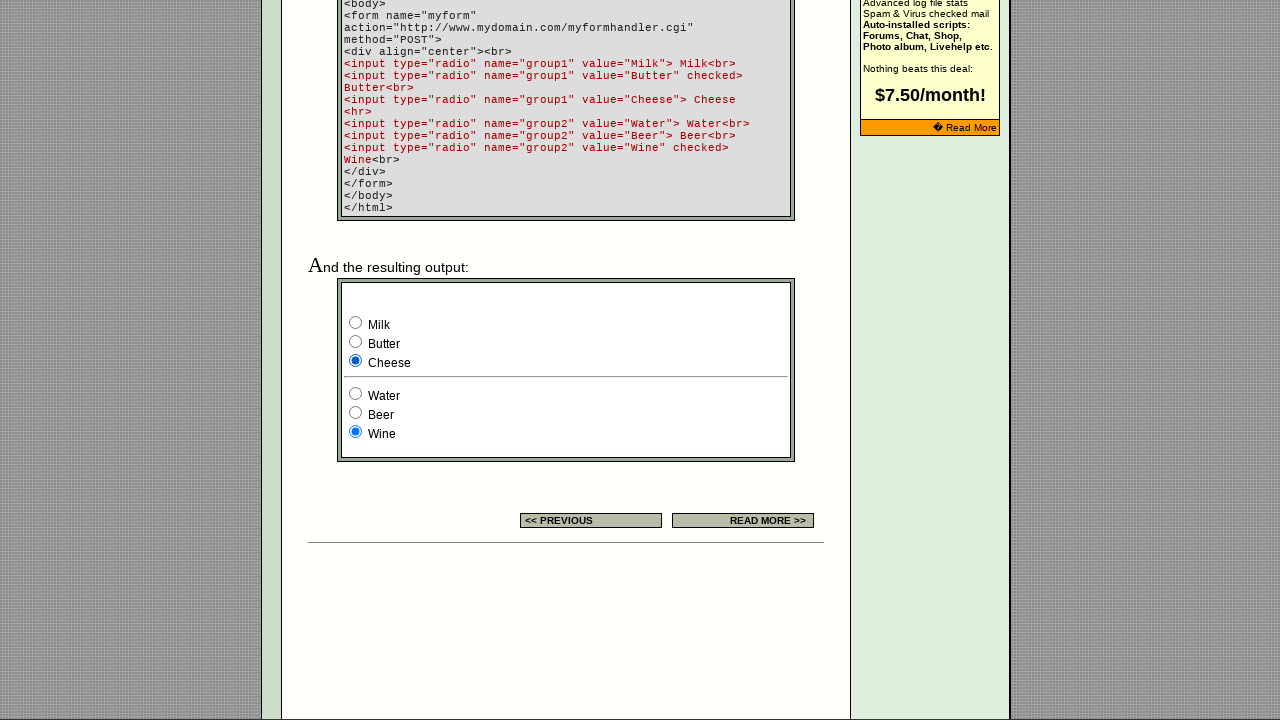

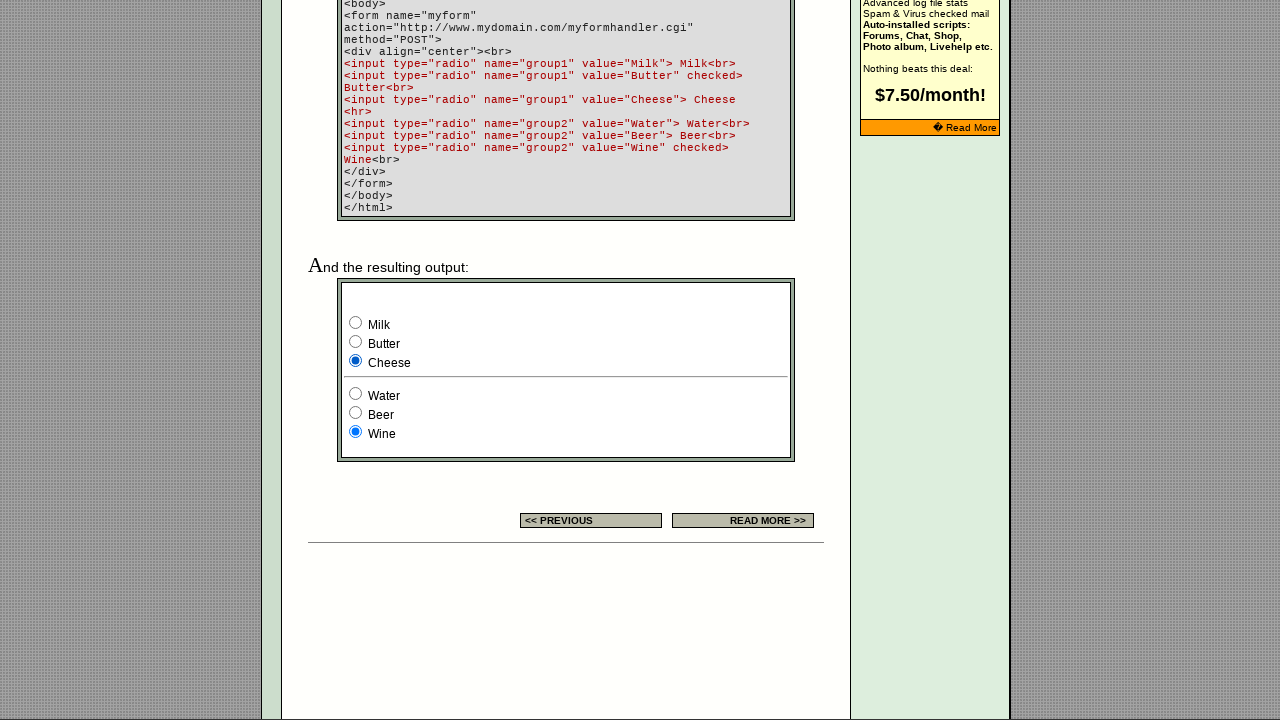